Tests the forgot password flow on a practice e-commerce site by clicking the forgot password link, filling in email and new password fields, and submitting the form to save the new password.

Starting URL: https://rahulshettyacademy.com/client

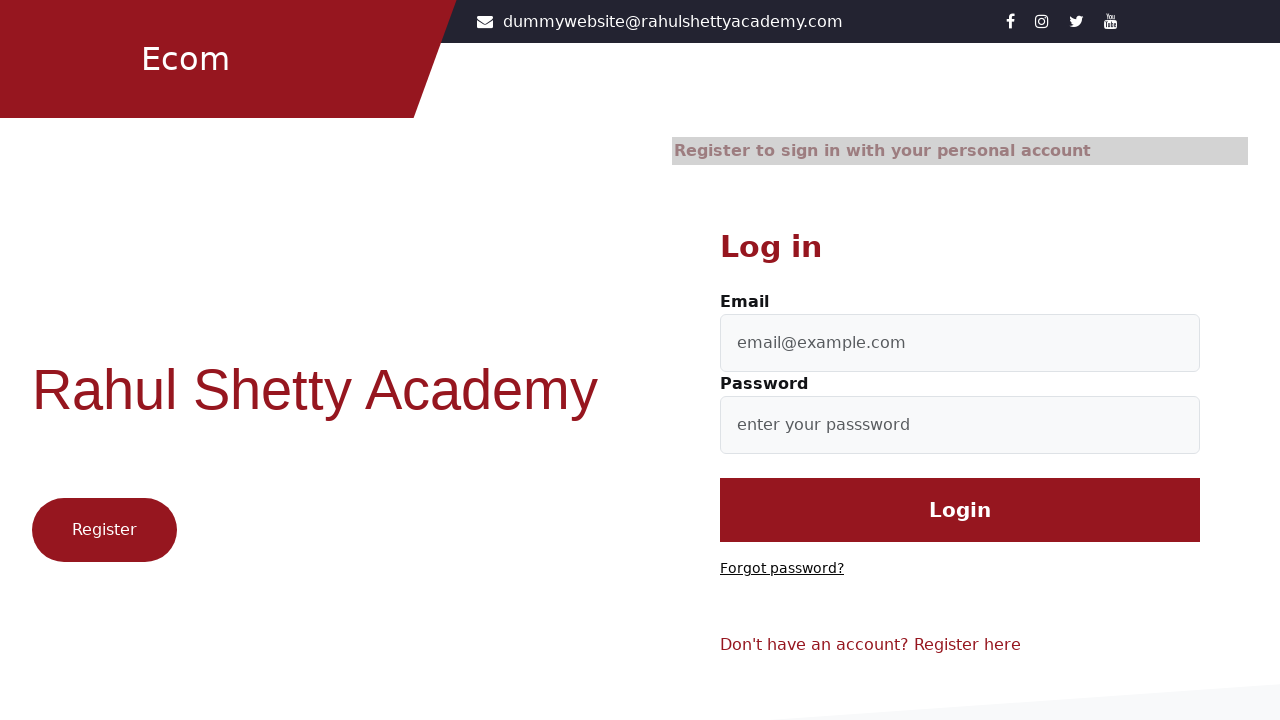

Clicked 'Forgot password?' link at (782, 569) on text=Forgot password?
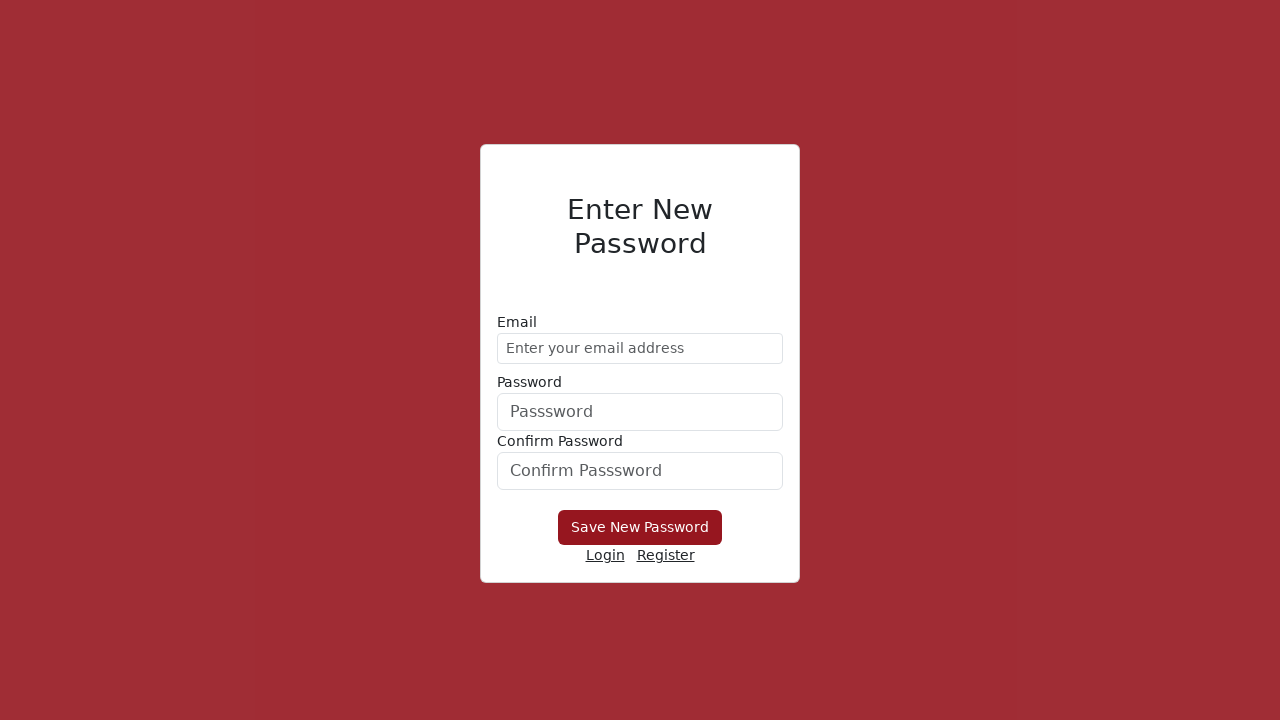

Filled email field with 'demo@gmail.com' on //form/div[1]/input
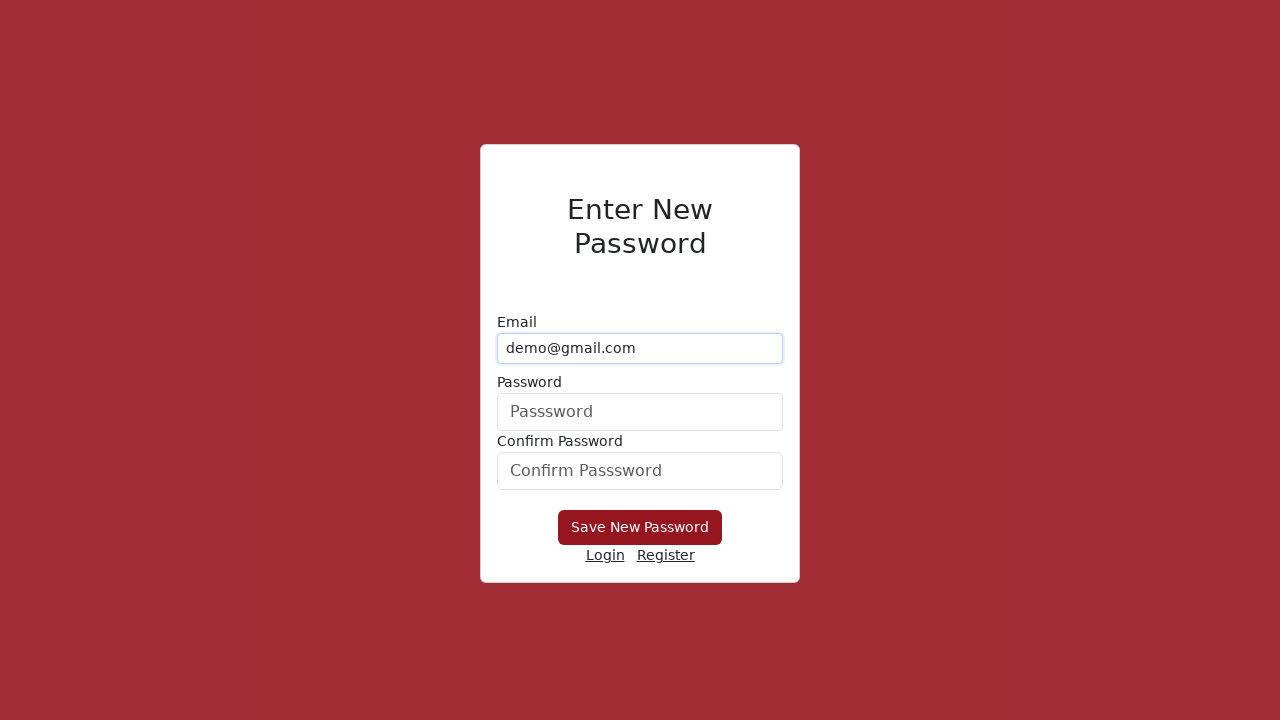

Filled new password field with '12345' on form div:nth-child(2) input
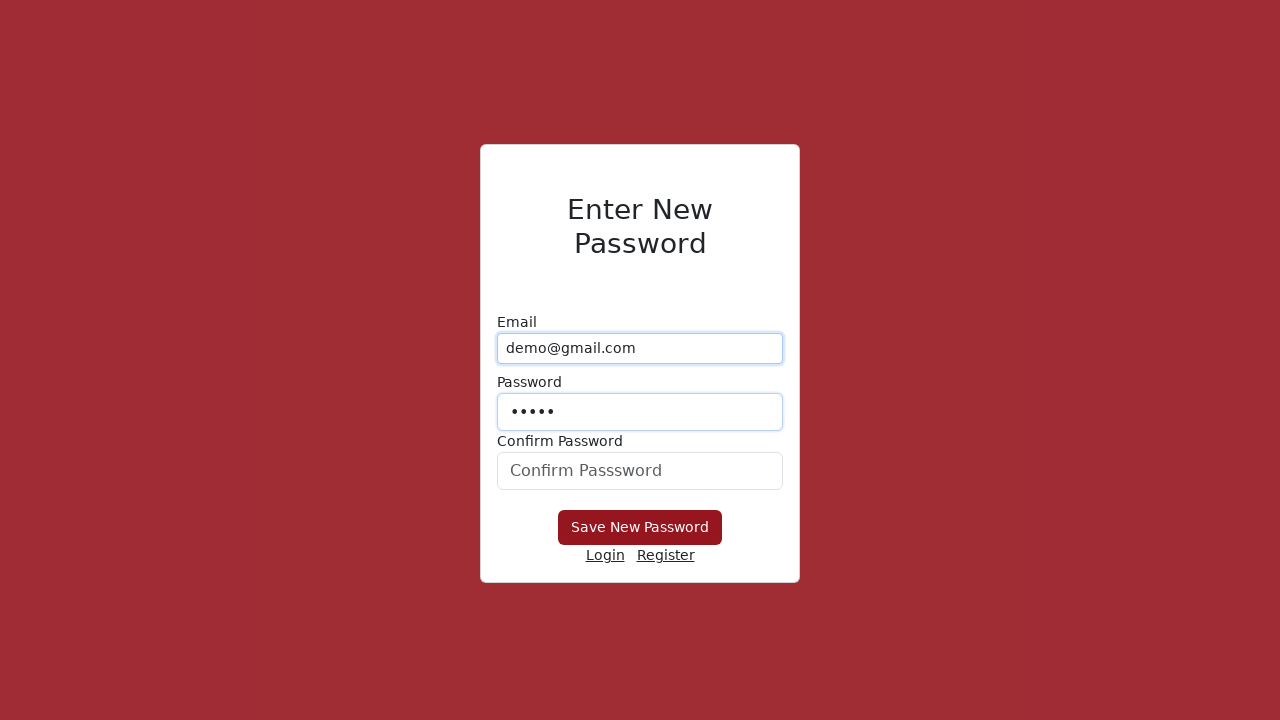

Filled confirm password field with '12345' on #confirmPassword
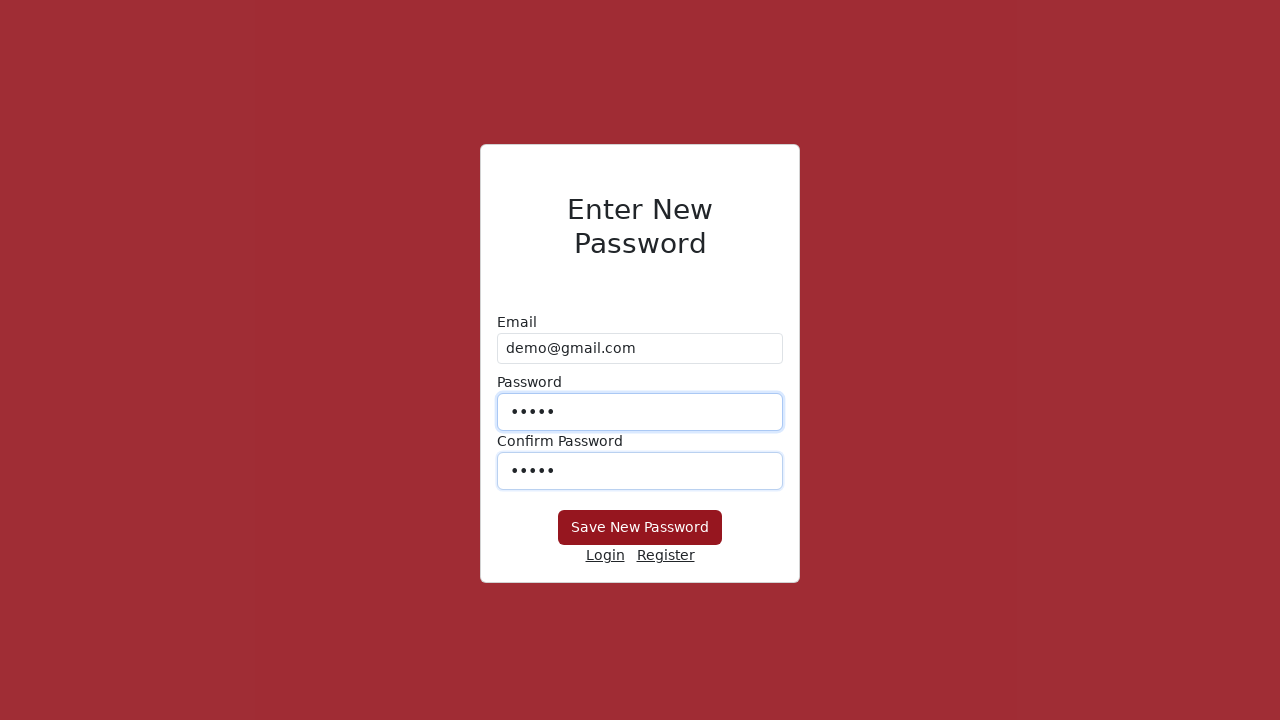

Clicked 'Save New Password' button to submit the form at (640, 528) on button:has-text('Save New Password')
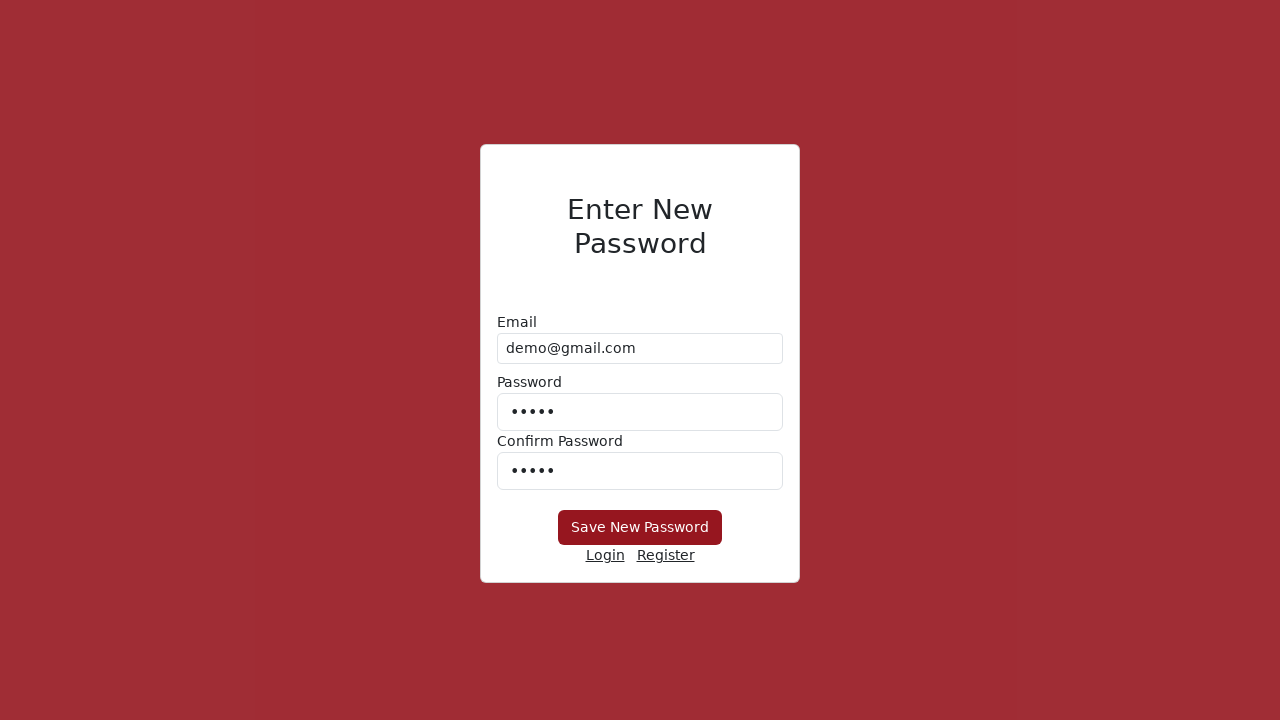

Waited 3 seconds for password reset to complete
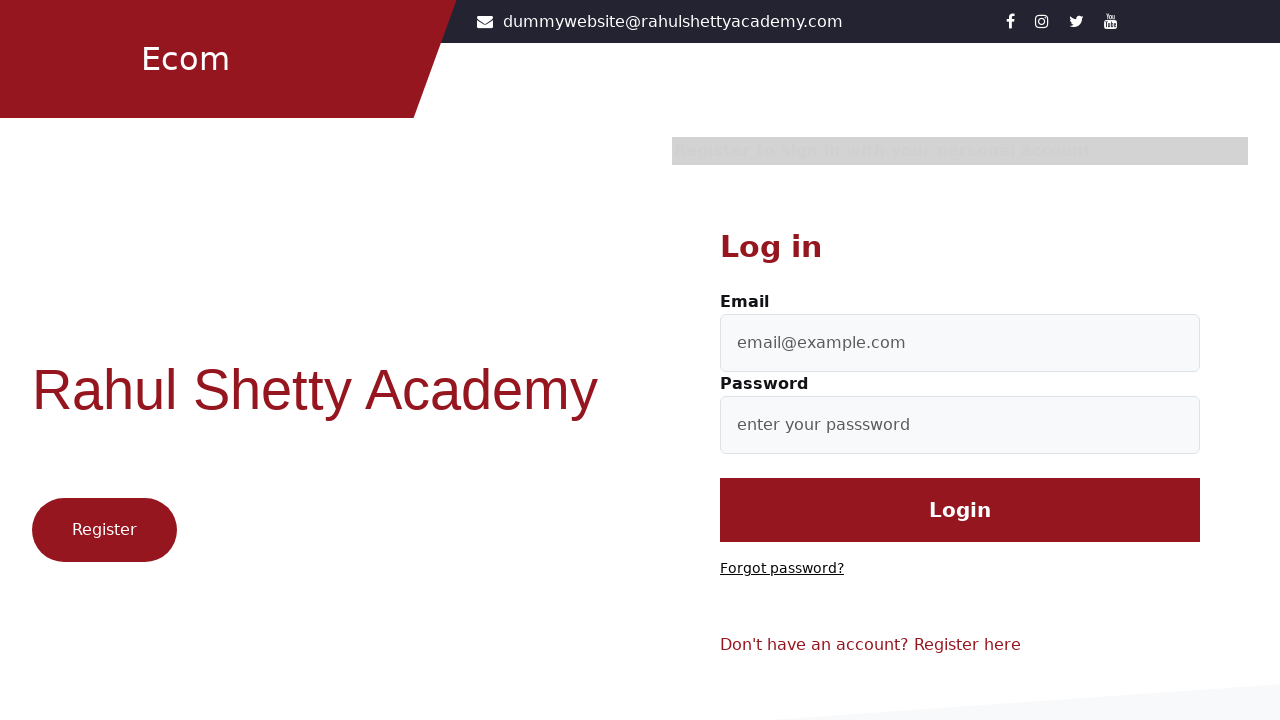

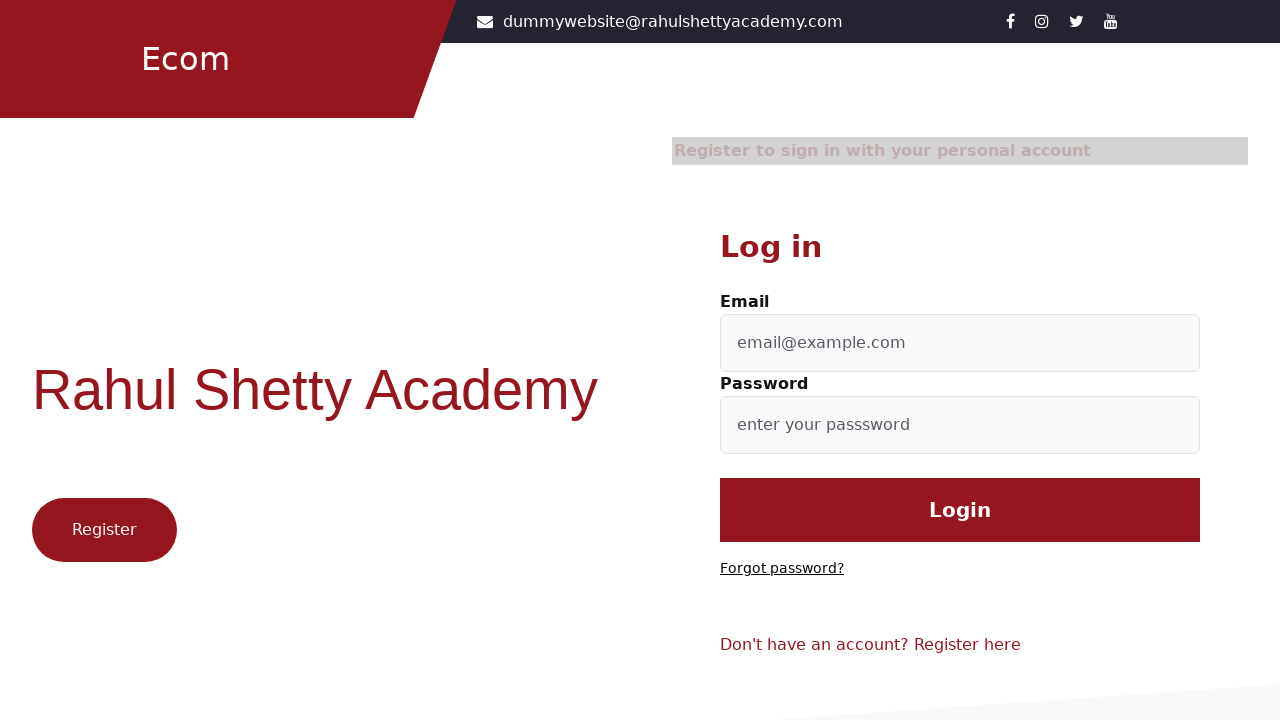